Tests the Word to PDF conversion page by clicking on the file upload button to initiate file selection

Starting URL: https://www.ilovepdf.com/word_to_pdf

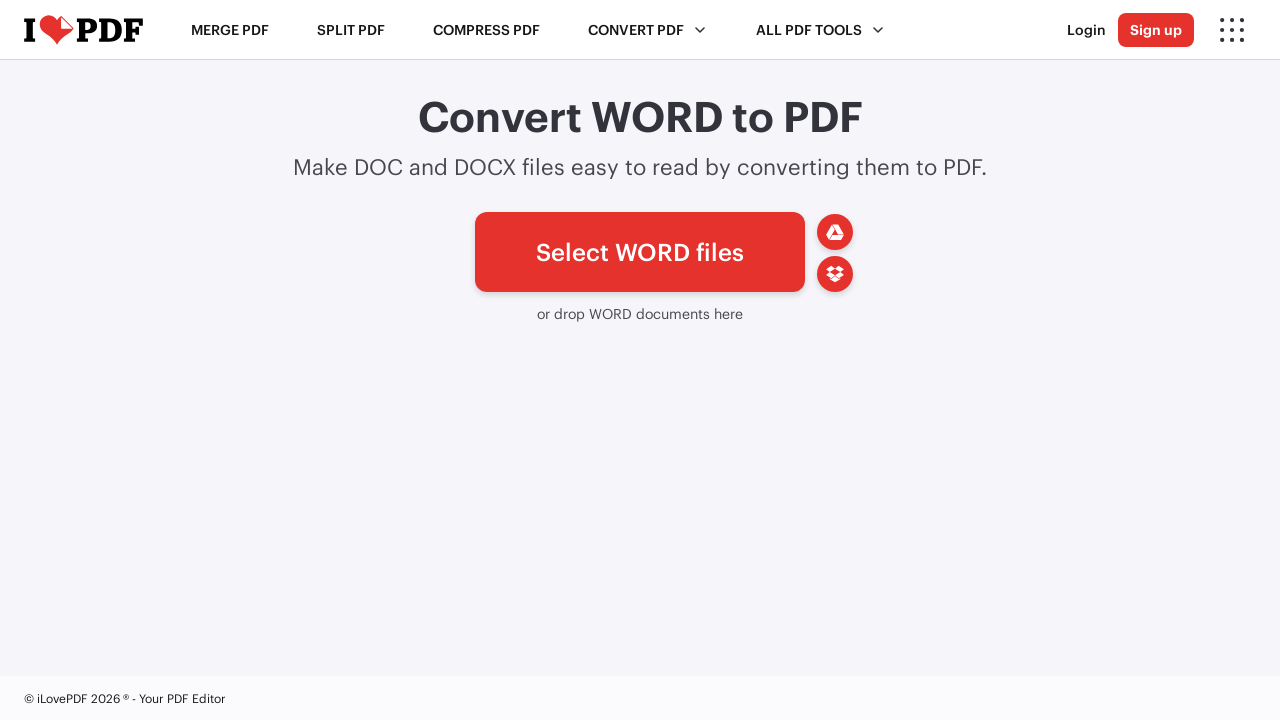

Waited for file upload button to load on Word to PDF conversion page
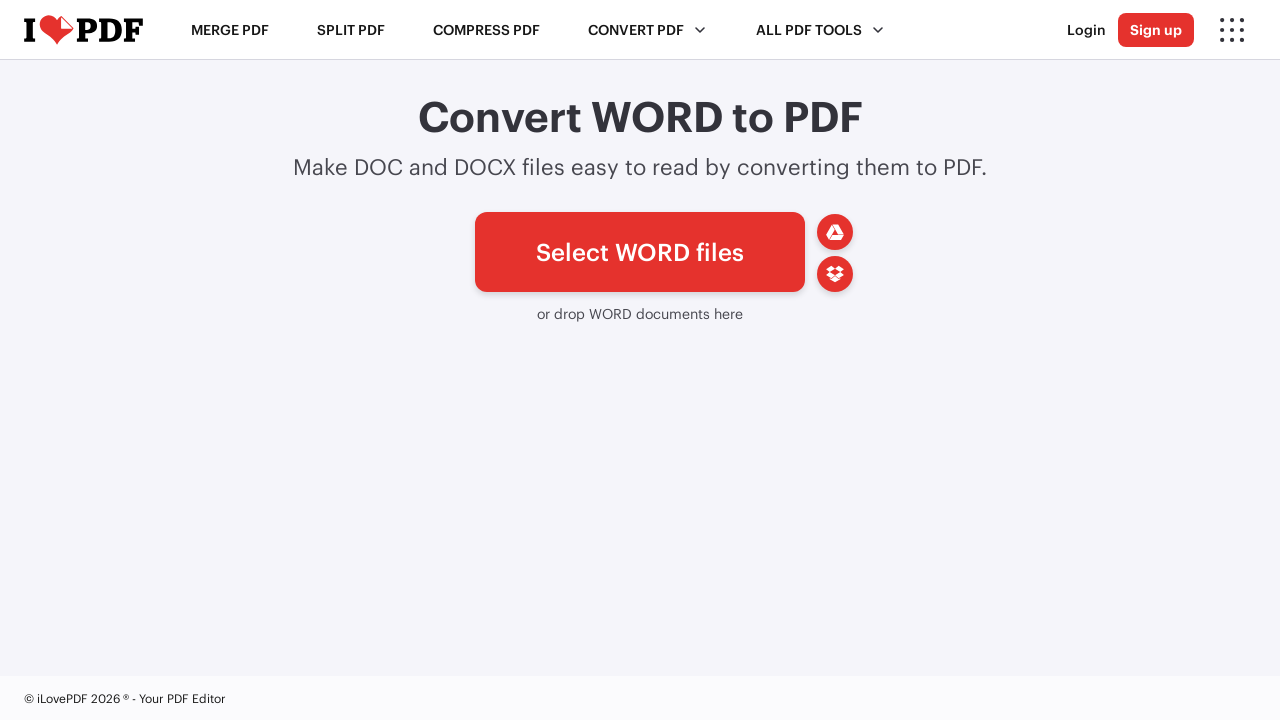

Clicked the file upload button to initiate file selection at (640, 252) on #pickfiles
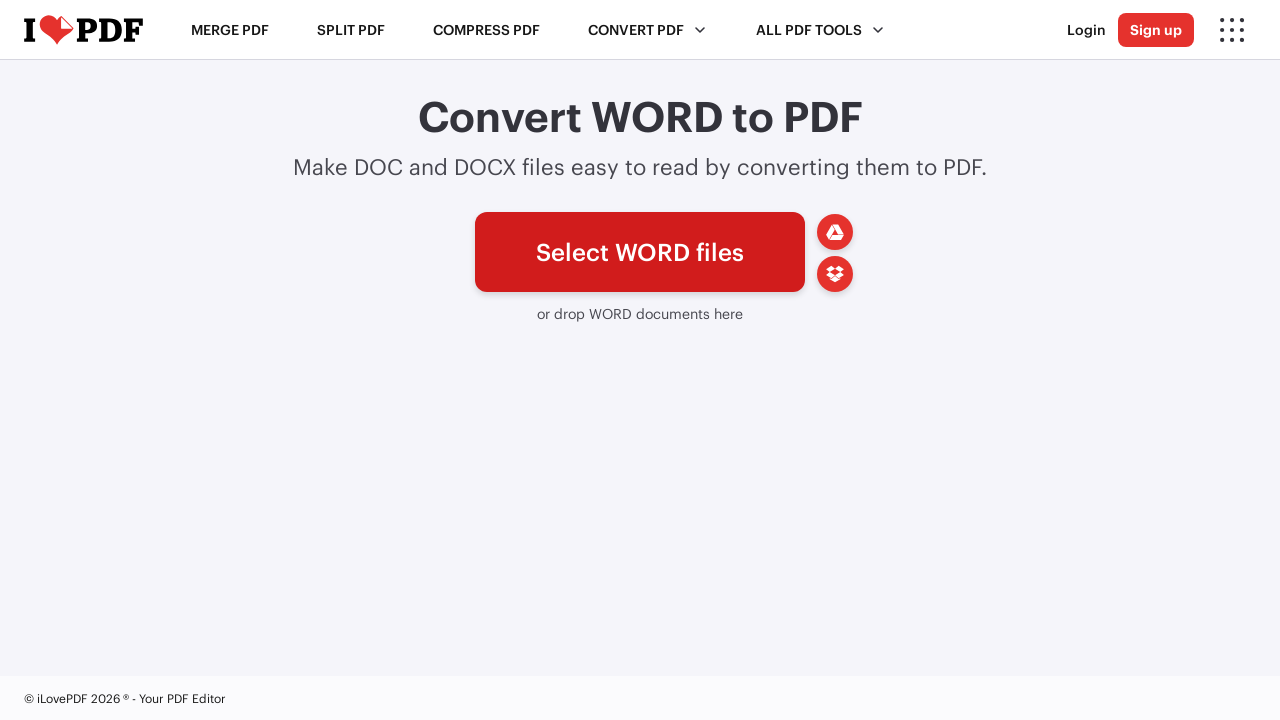

Waited for file dialog to appear
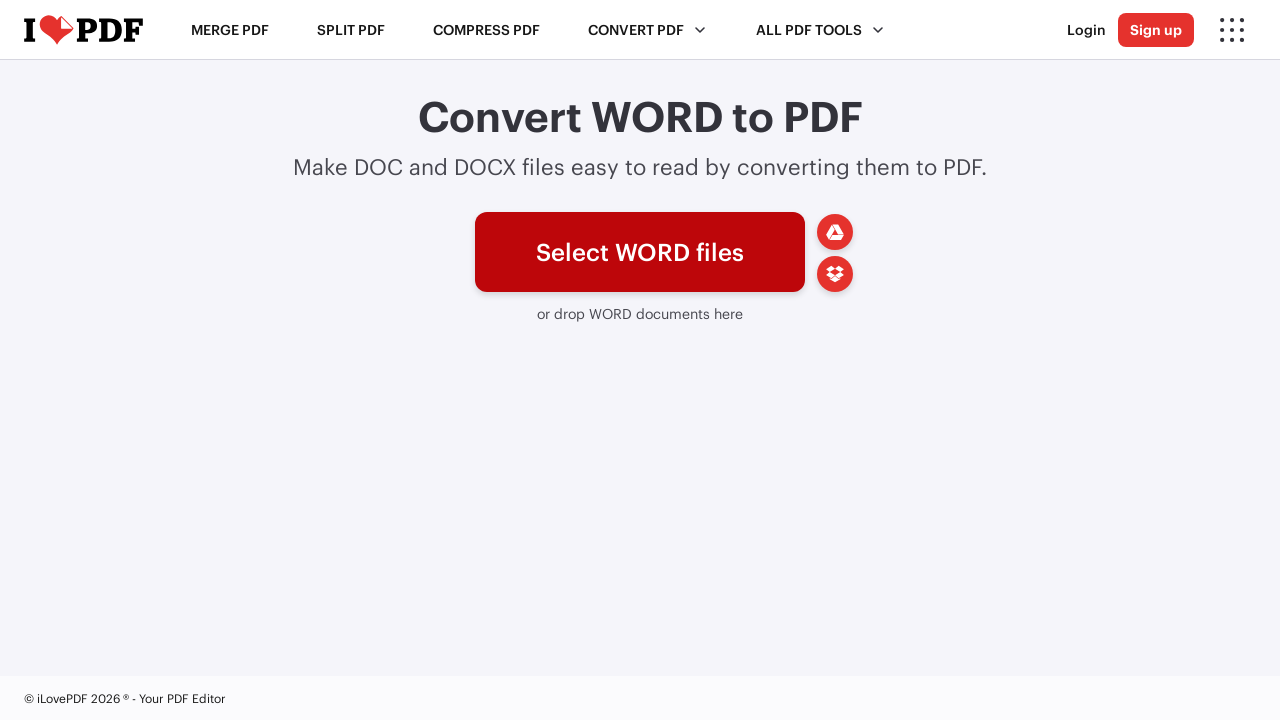

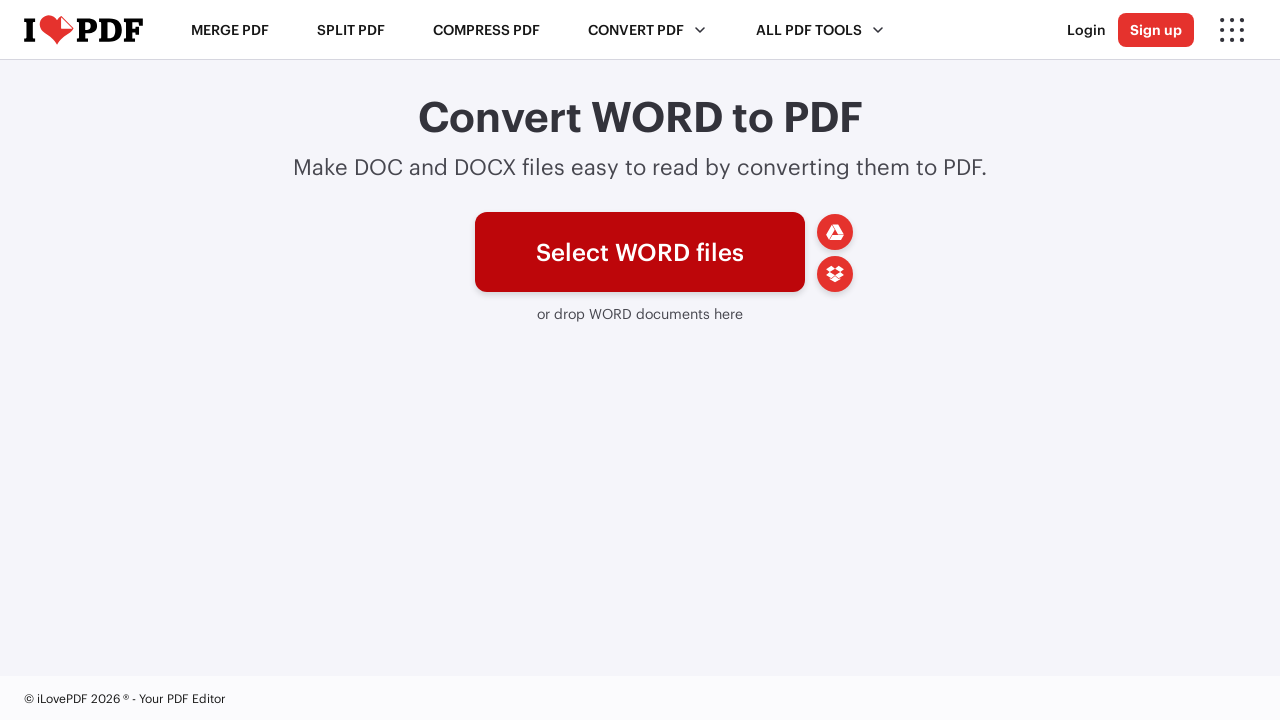